Tests handling of multiple browser windows by clicking a link that opens a new window, then switching between the parent and child windows to verify page titles.

Starting URL: https://opensource-demo.orangehrmlive.com/web/index.php/auth/login

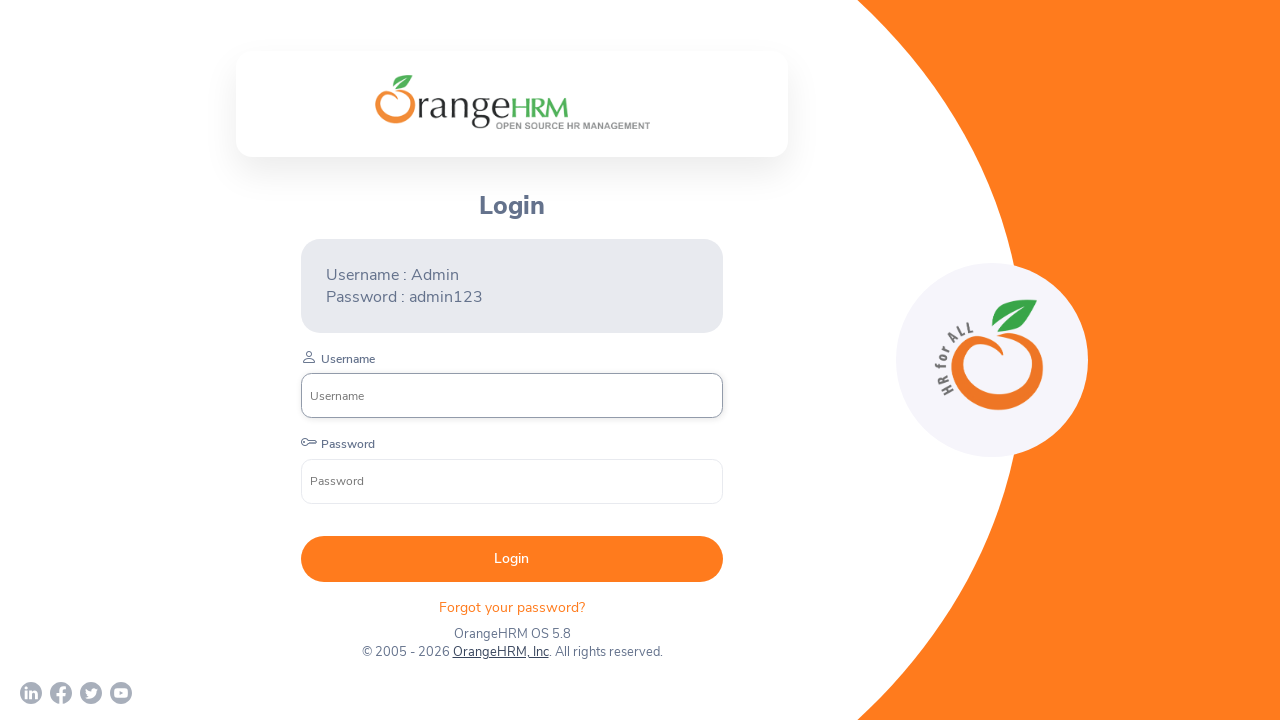

Clicked OrangeHRM, Inc link to open new window at (500, 652) on xpath=//a[normalize-space()='OrangeHRM, Inc']
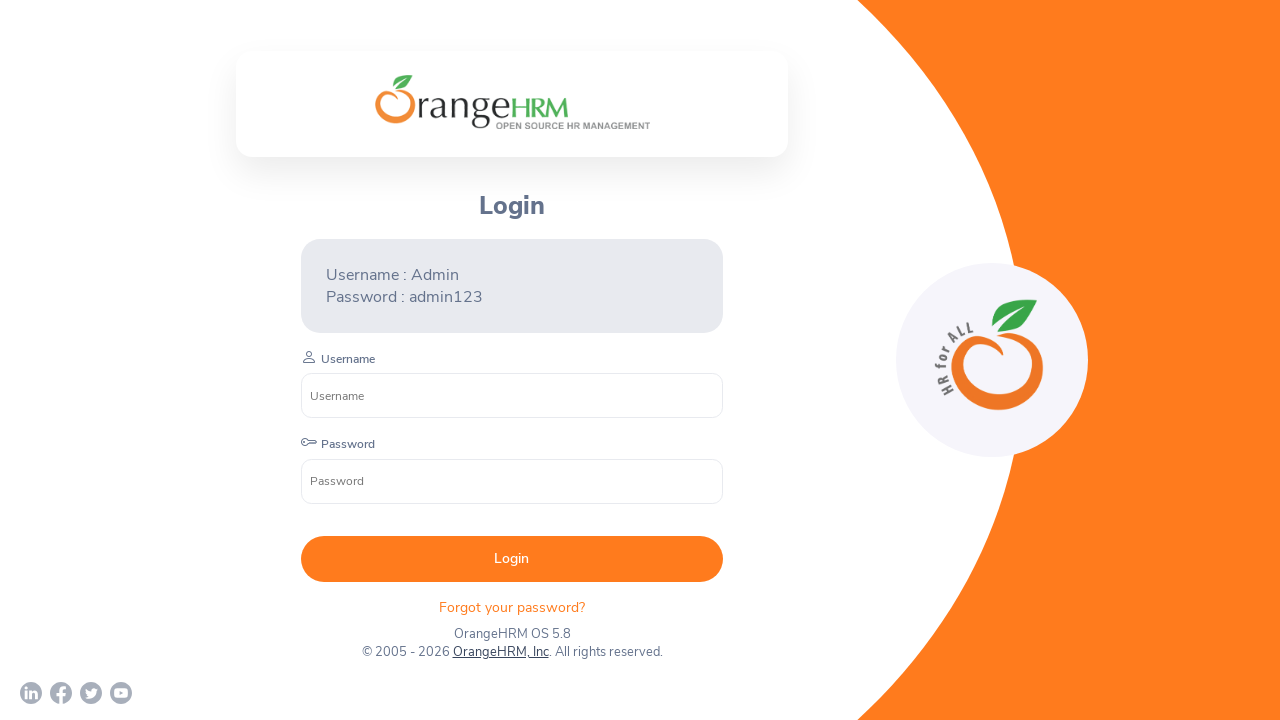

Retrieved new page from context
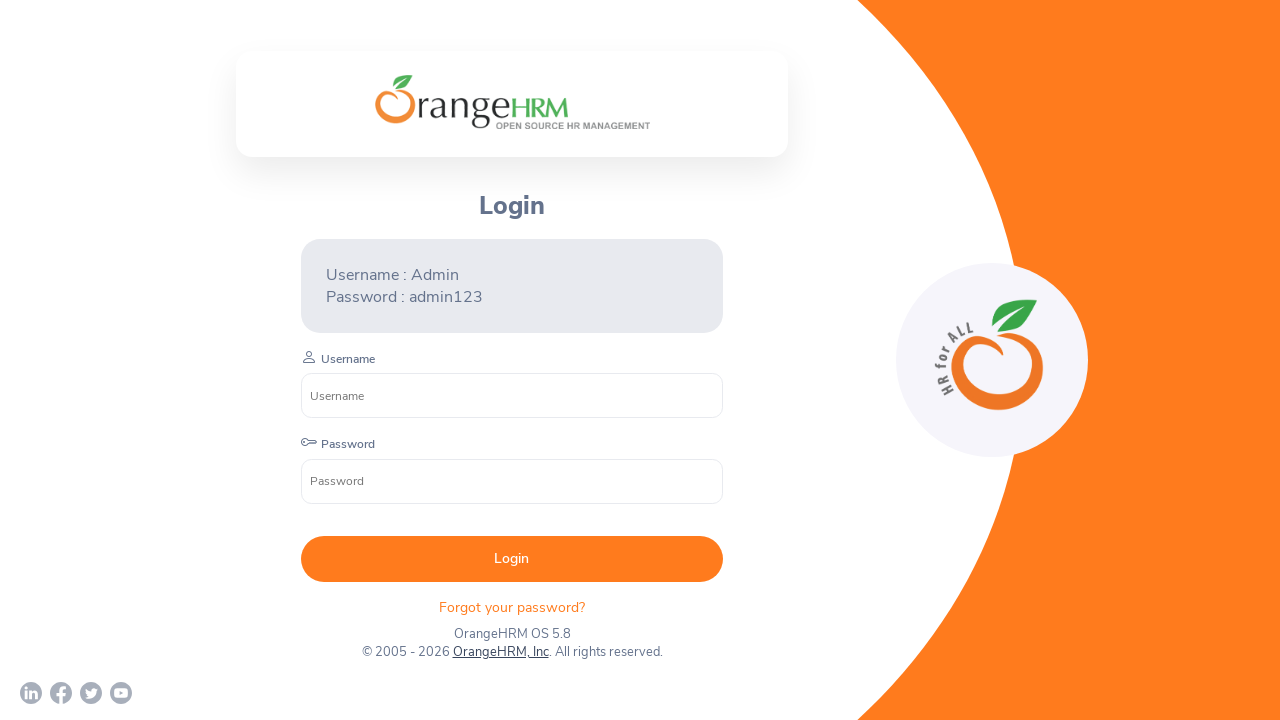

New page loaded successfully
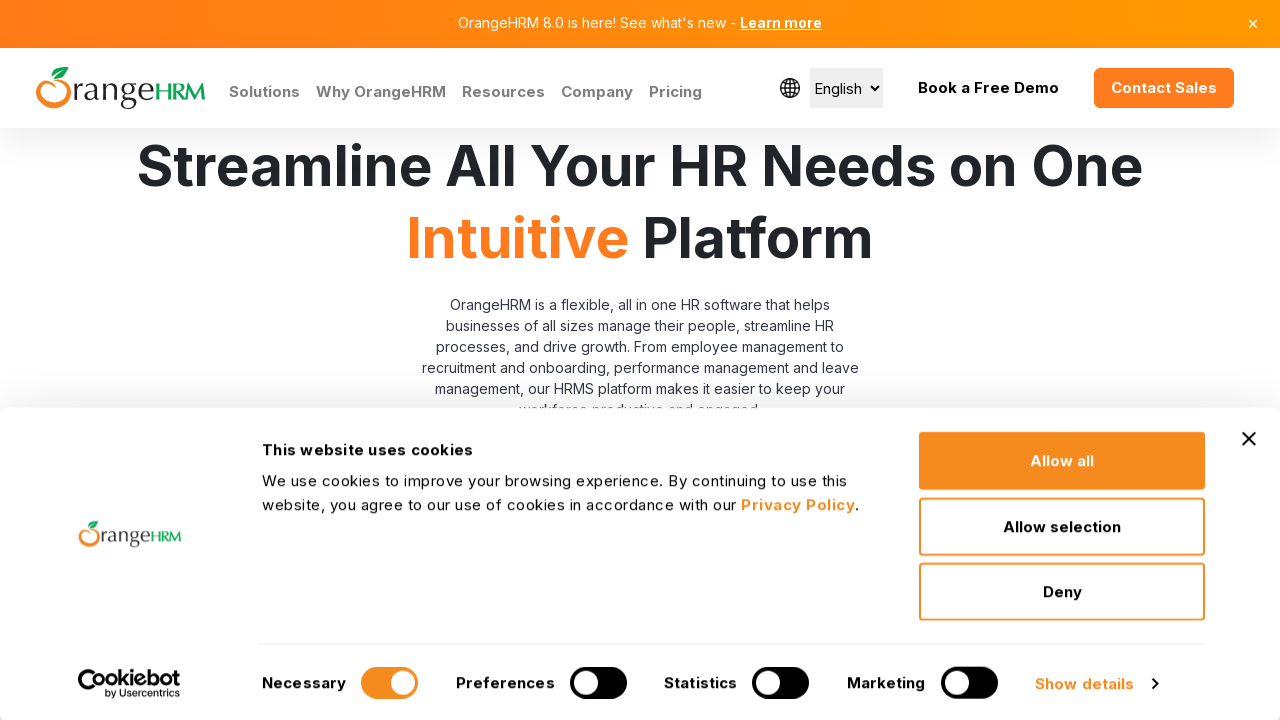

Retrieved all pages in context
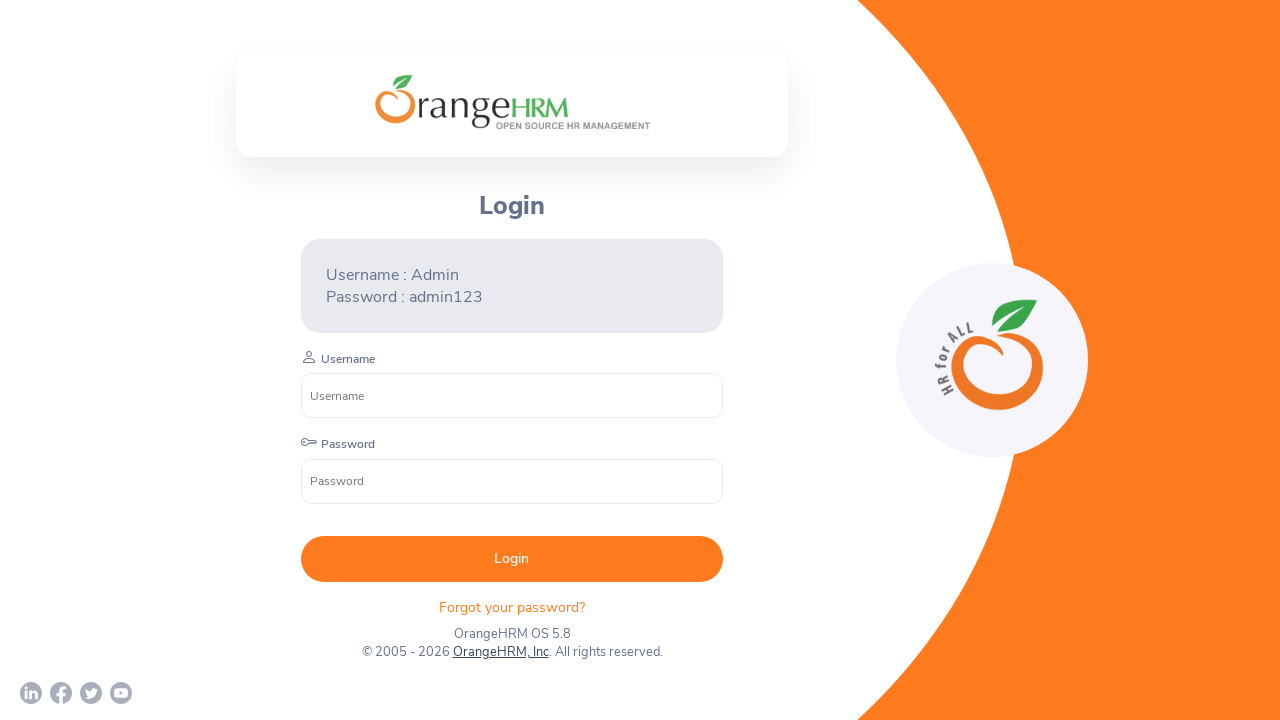

Checked page title: 'OrangeHRM'
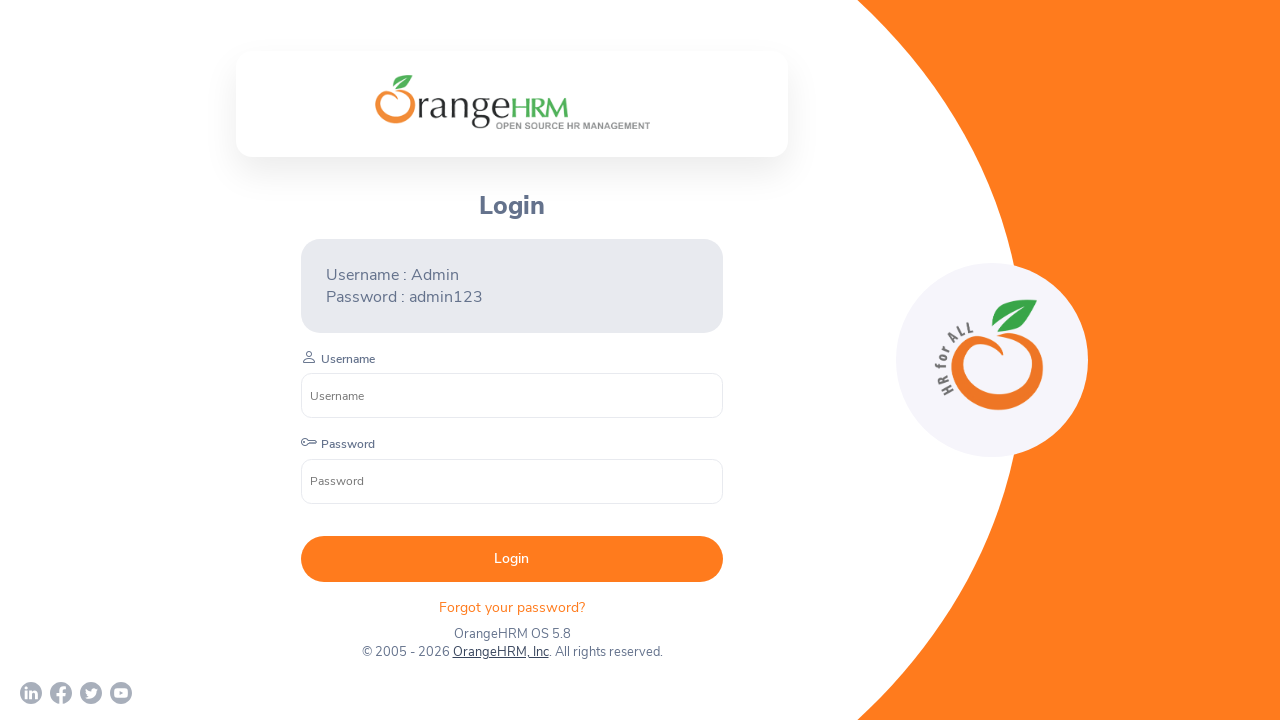

Found OrangeHRM page and brought it to front
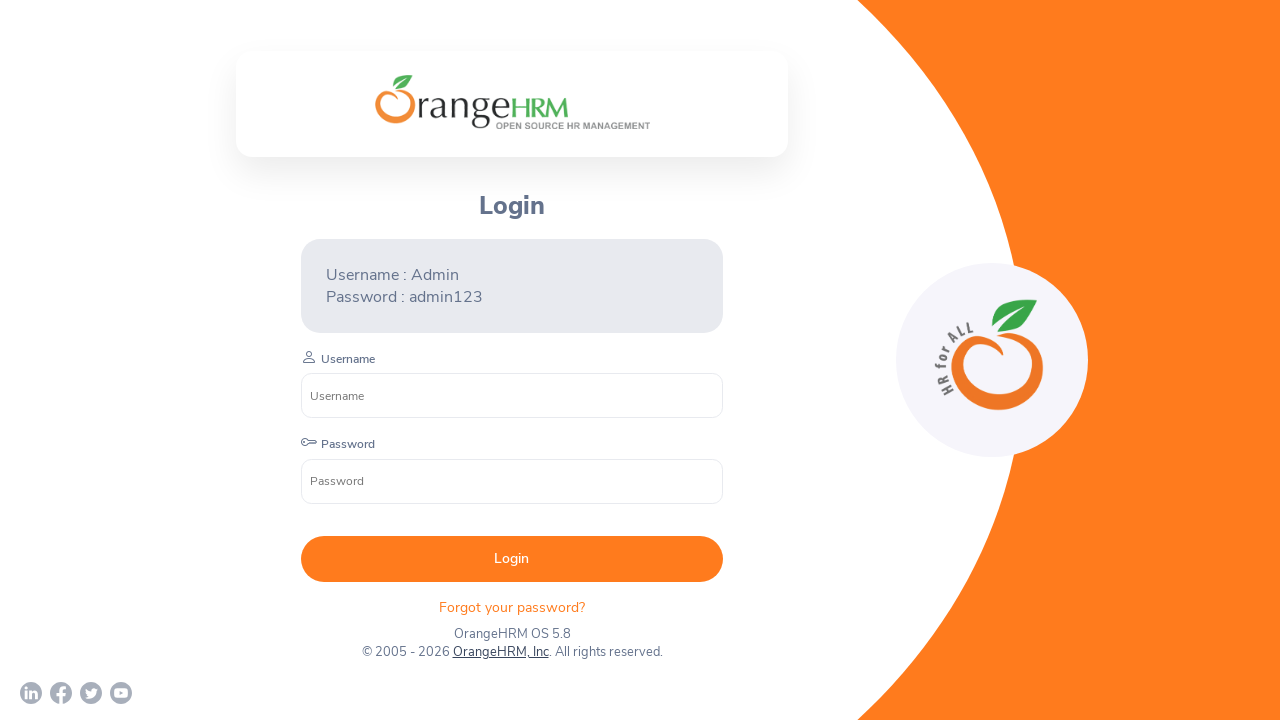

Checked page title: 'Human Resources Management Software | HRMS | OrangeHRM'
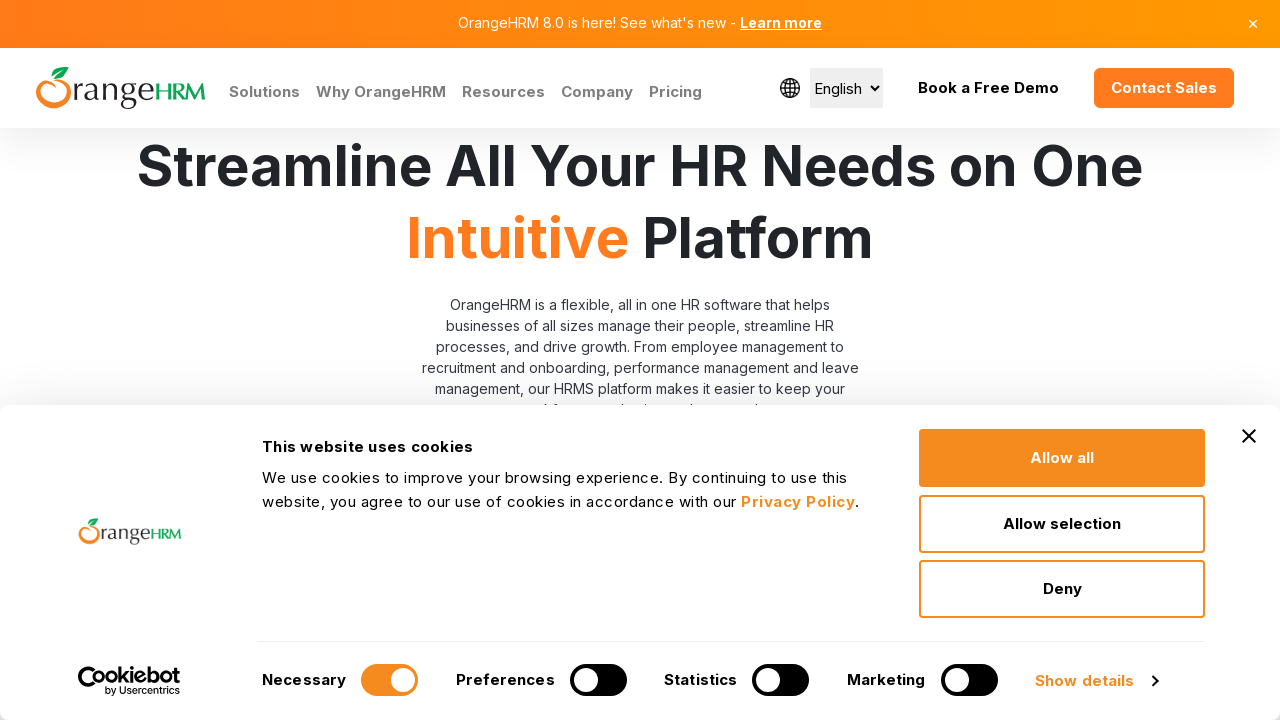

Closed new page window
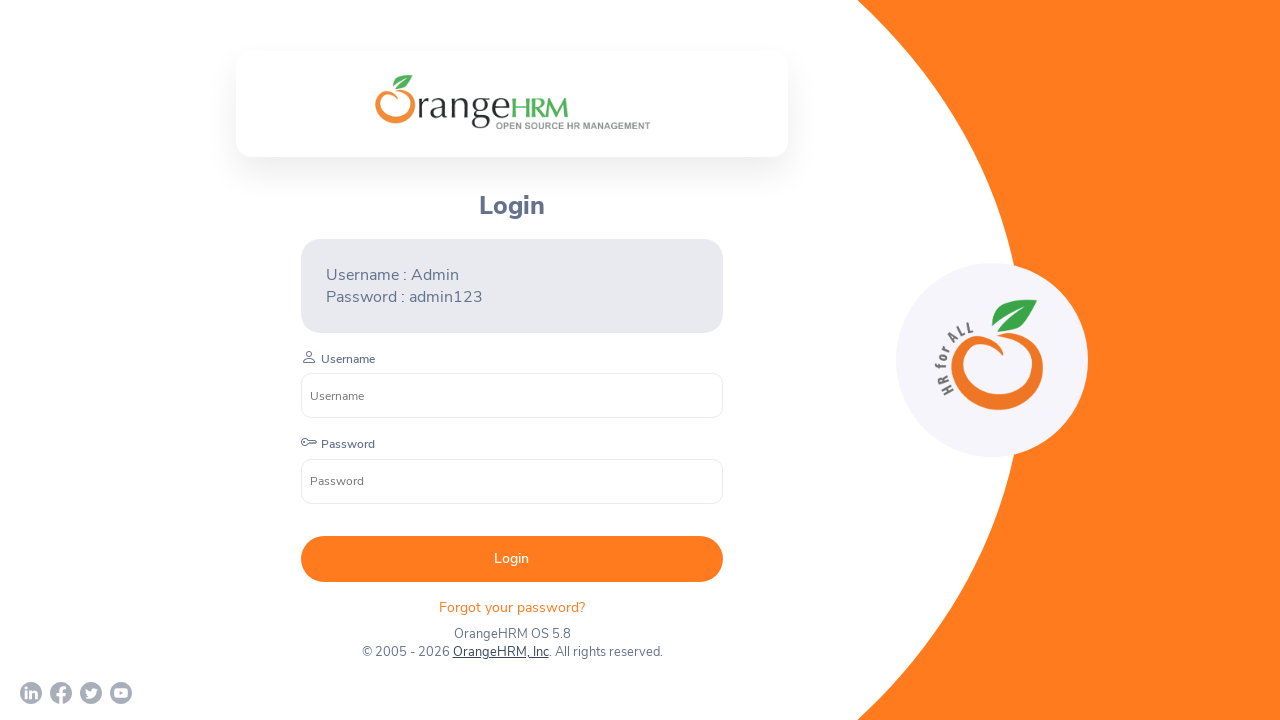

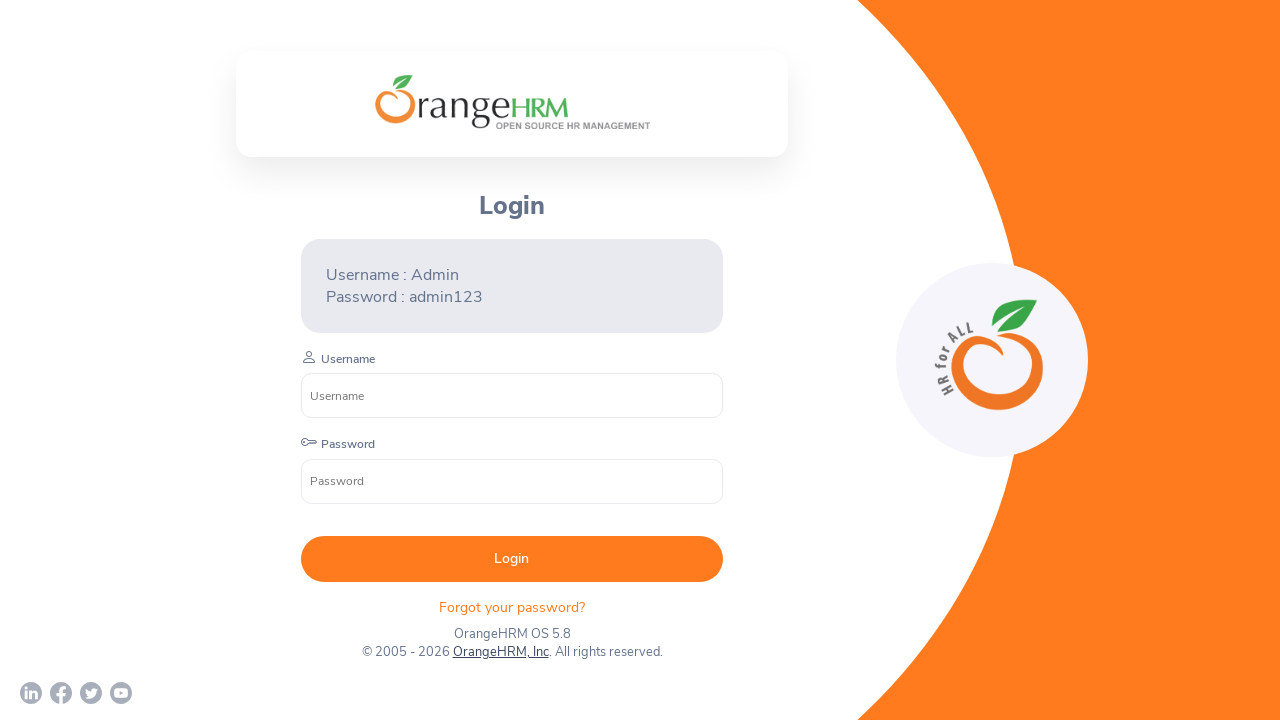